Tests iframe switching functionality by switching to the first frame on the page, reading the NSE index value, then switching back to the main content and clicking the SPORTS link.

Starting URL: https://www.rediff.com/

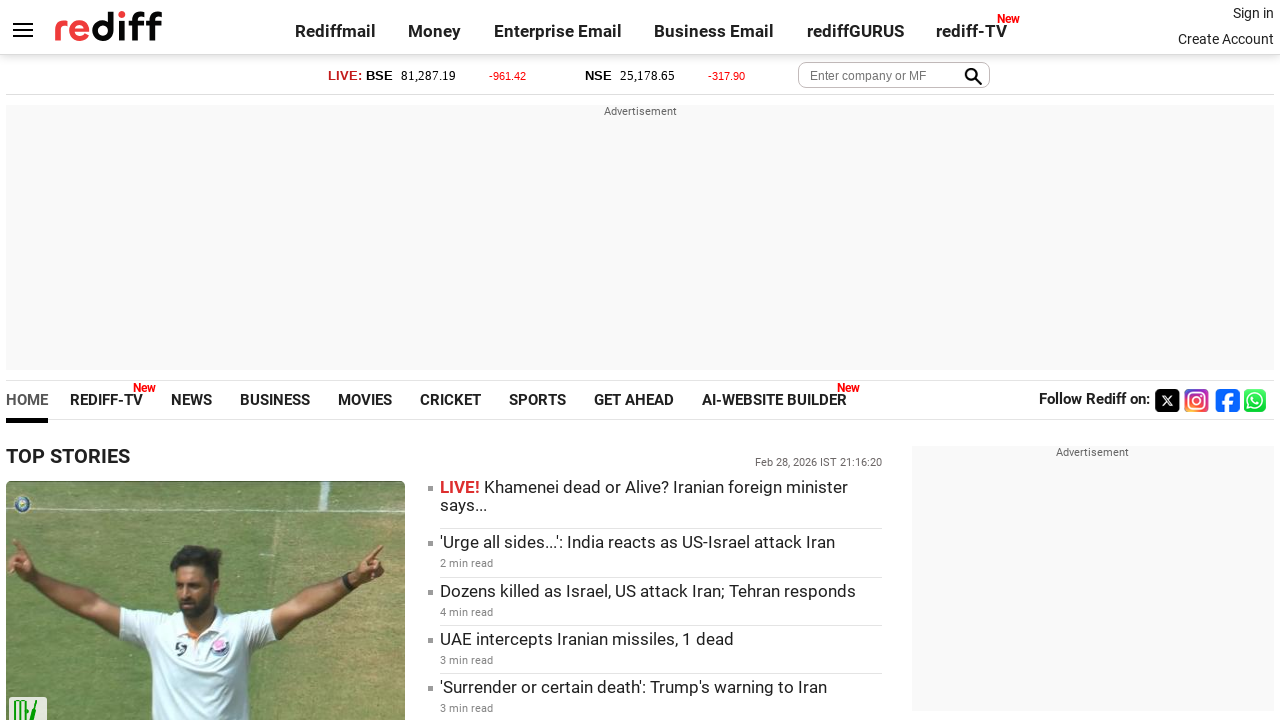

Switched to the first iframe on the page
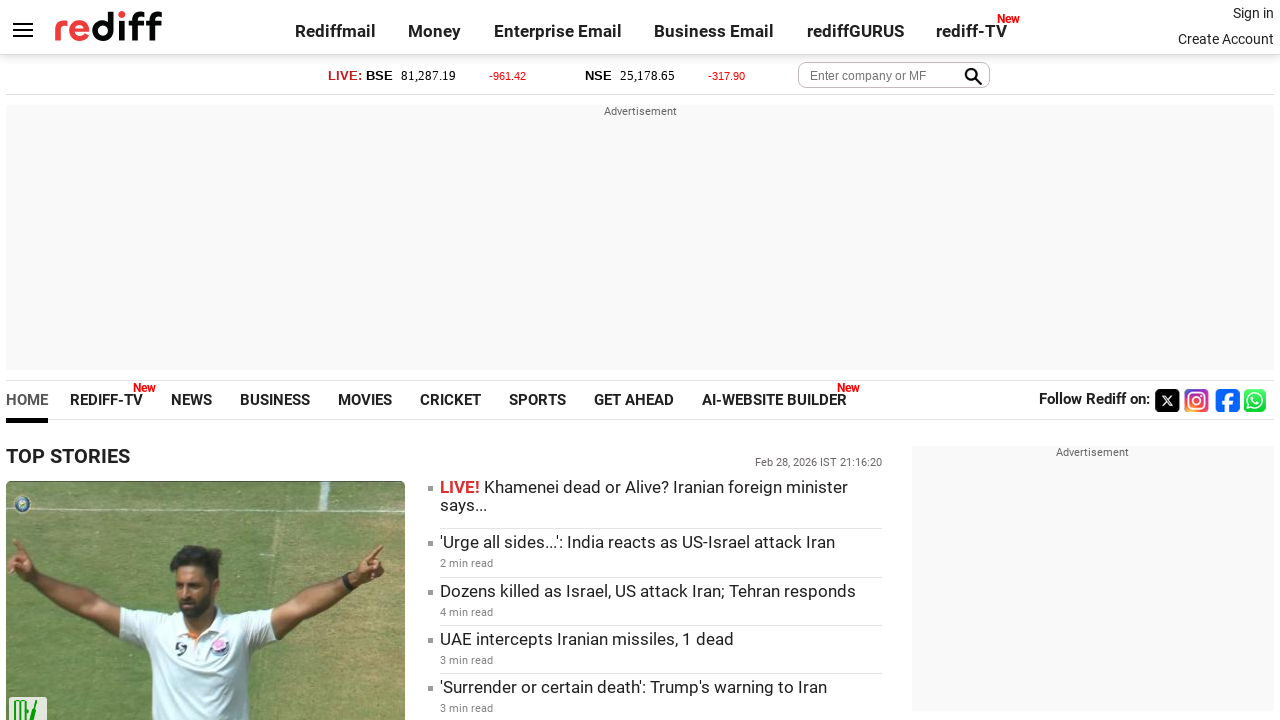

Retrieved NSE Index value from iframe: 25,178.65
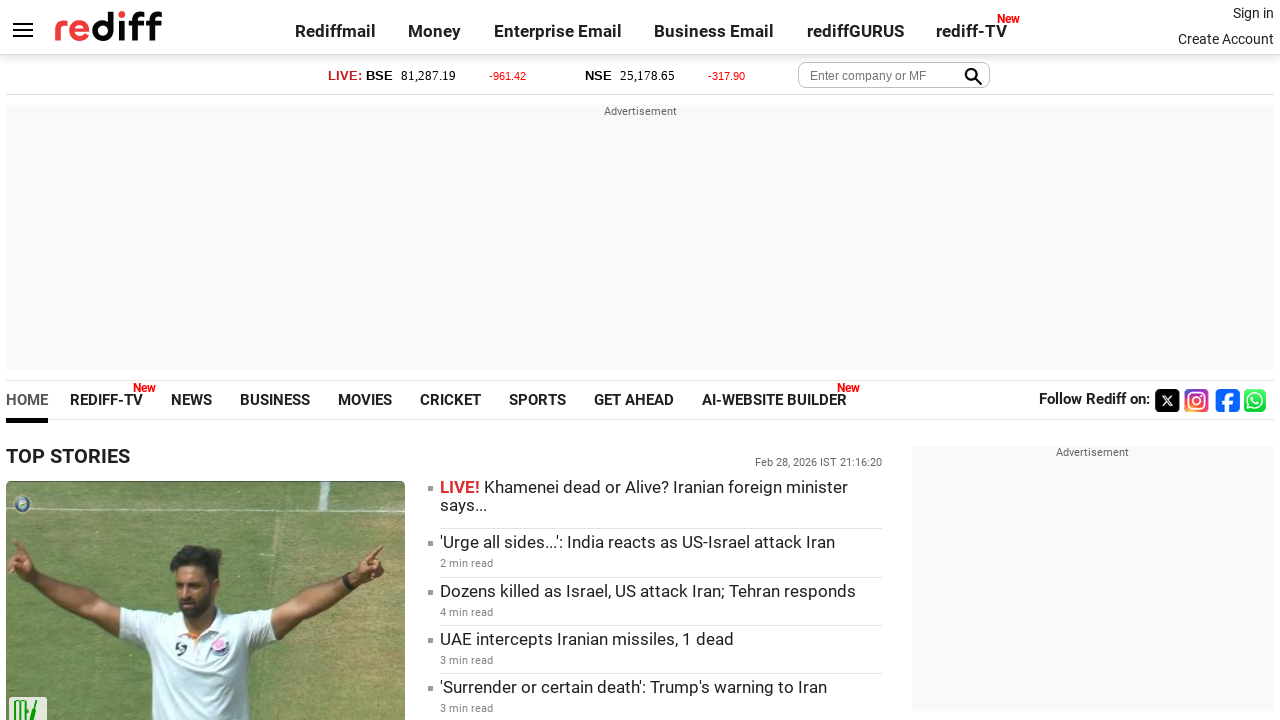

Clicked SPORTS link in main page content at (538, 400) on text=SPORTS
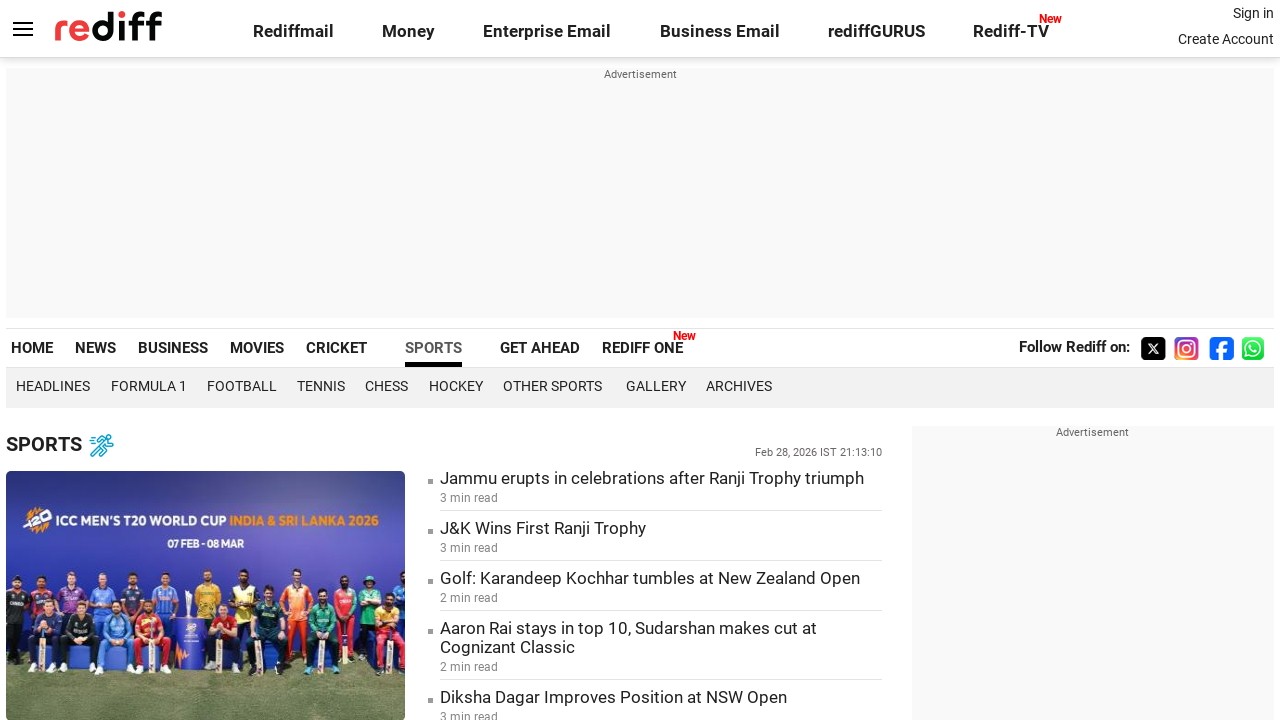

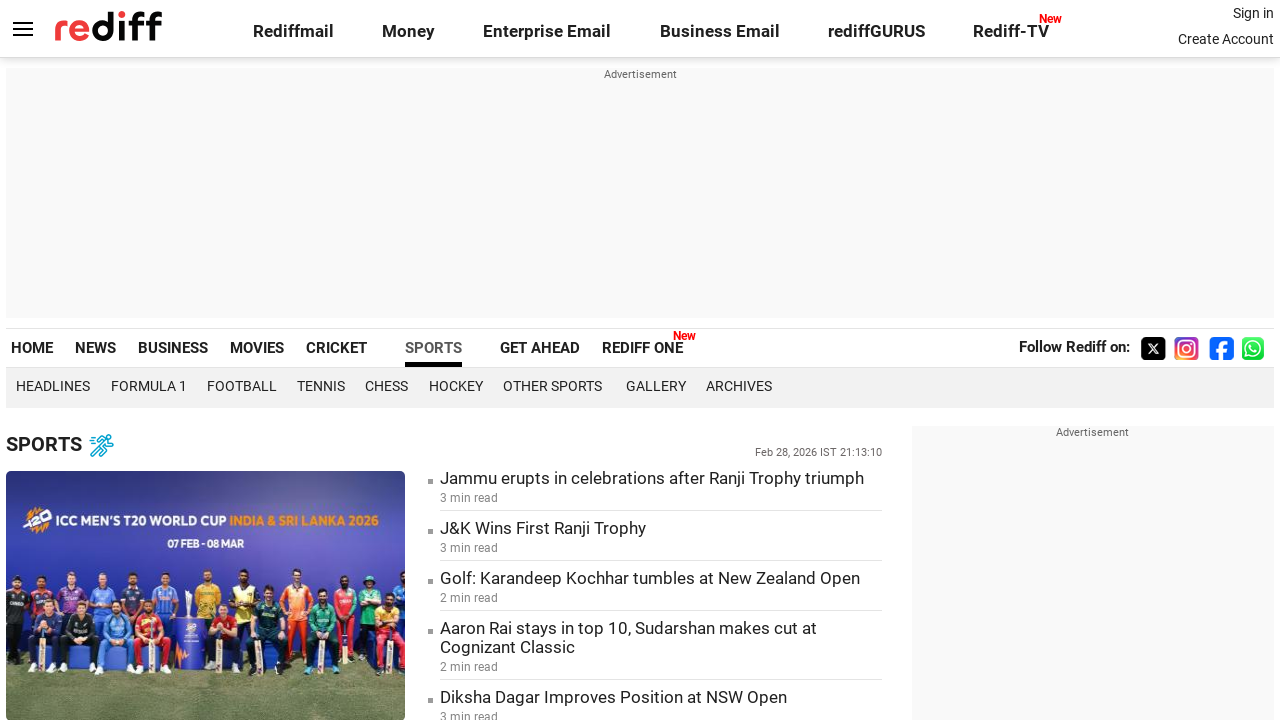